Tests a web form by filling in a text input and textarea, submitting the form, and verifying the success message is displayed

Starting URL: https://www.selenium.dev/selenium/web/web-form.html

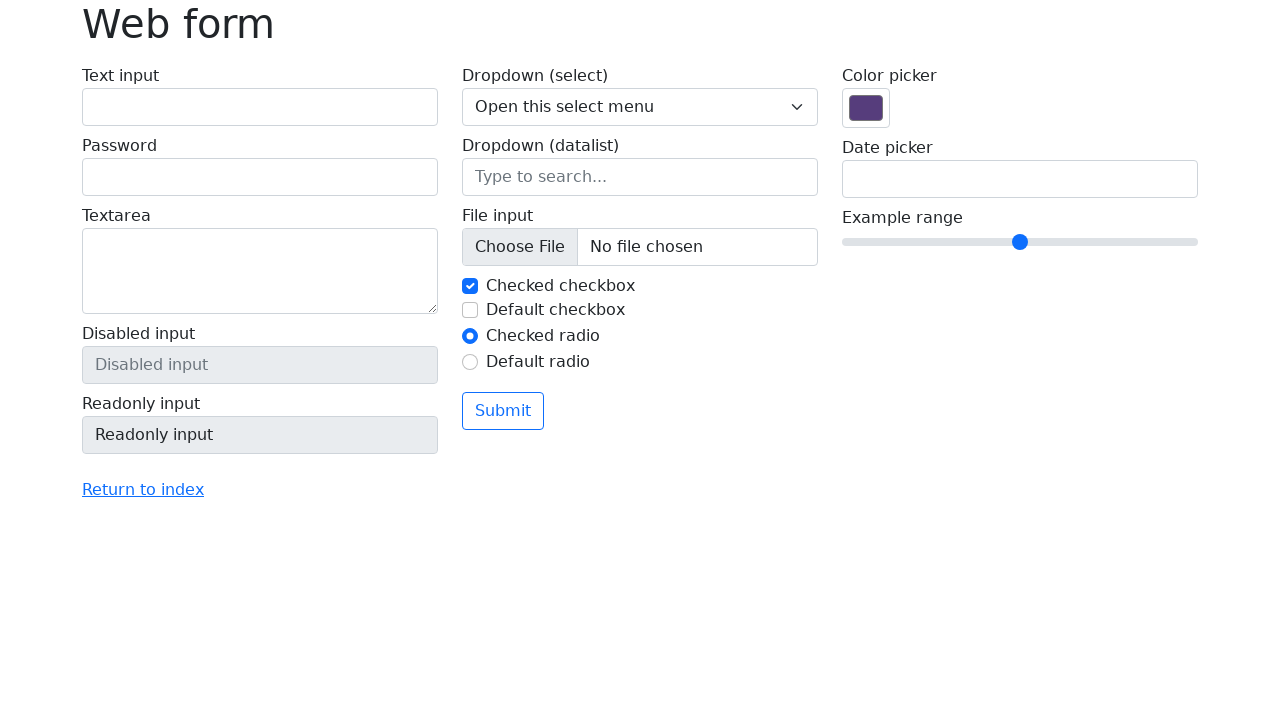

Filled text input field with 'Selenium' on input[name='my-text']
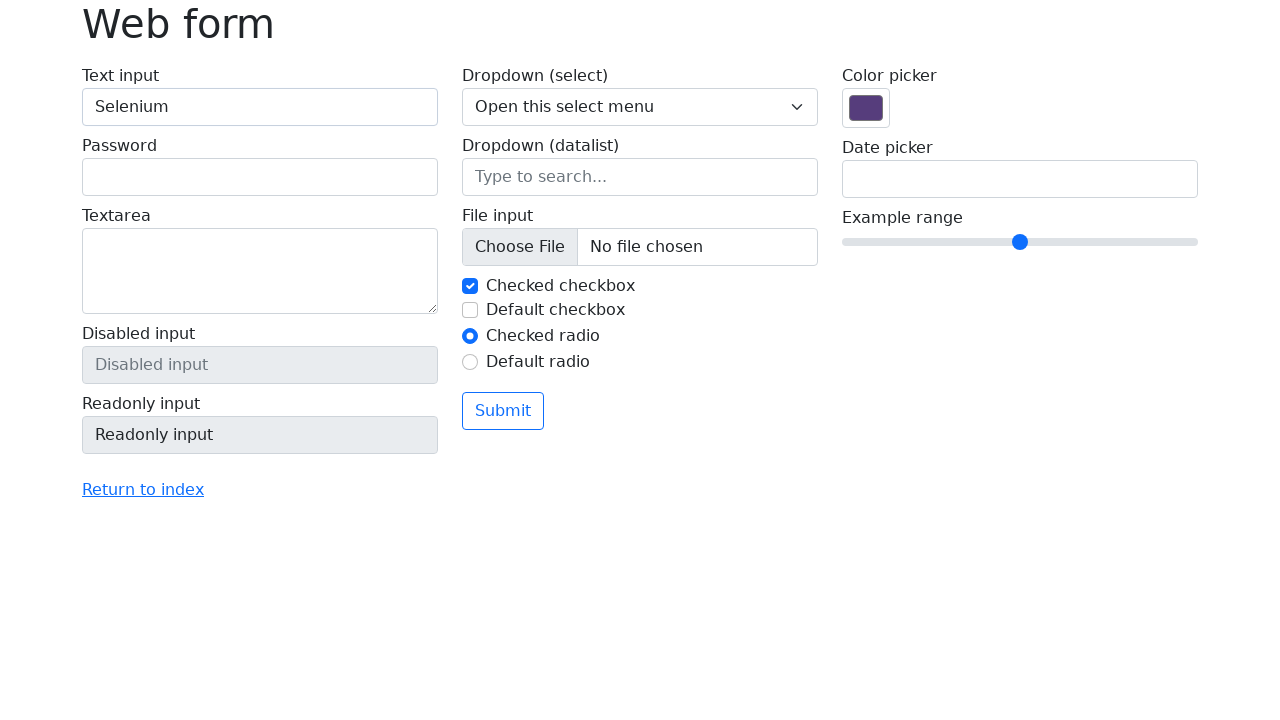

Filled textarea field with 'Sasha' on textarea[name='my-textarea']
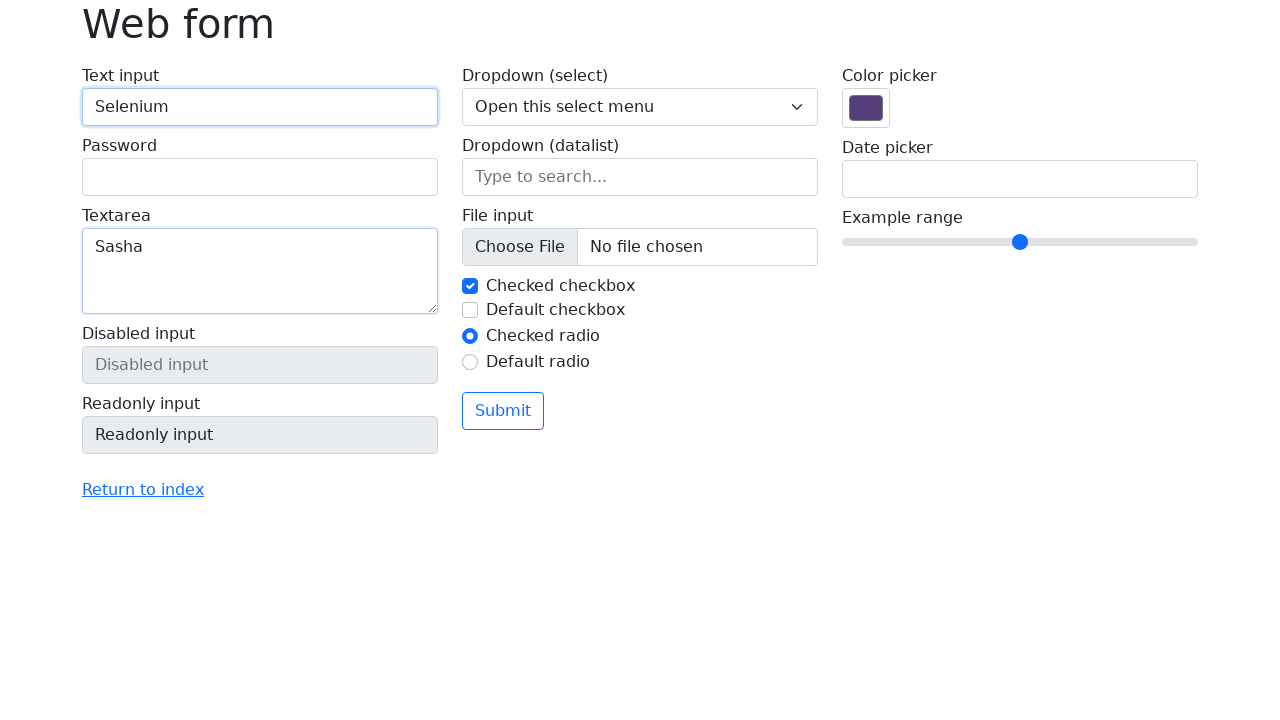

Clicked the submit button at (503, 411) on .btn
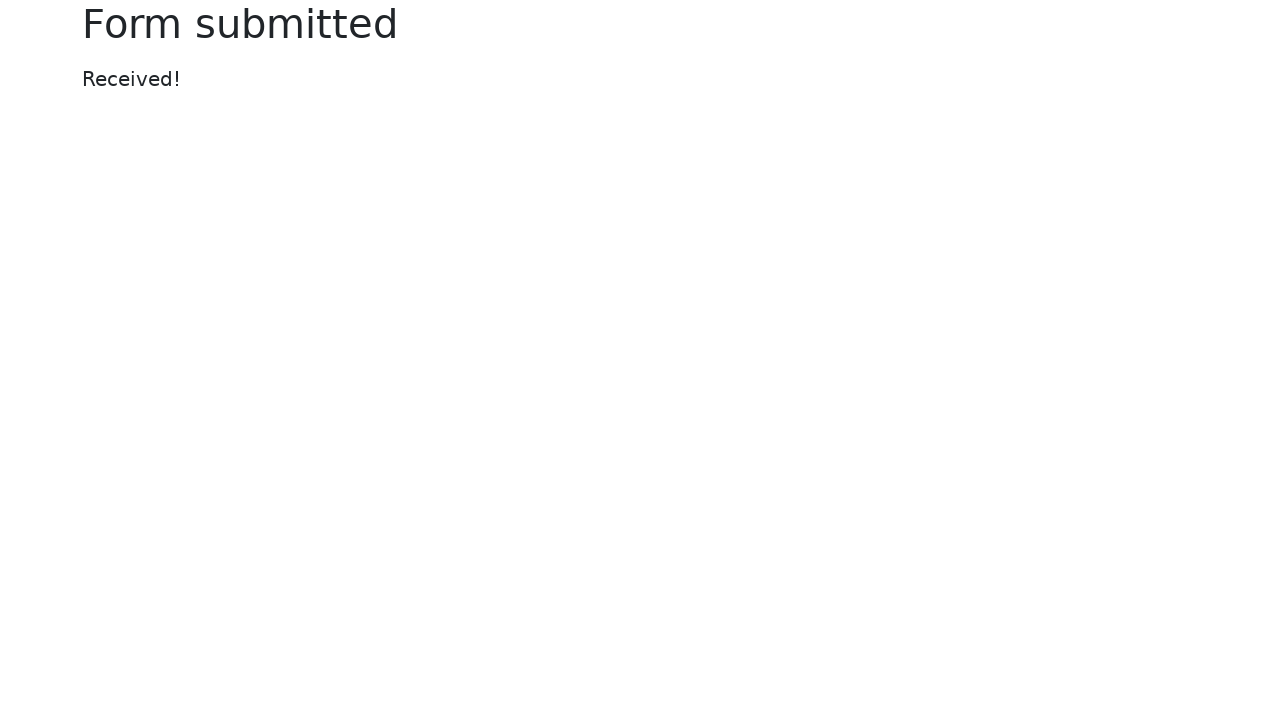

Success message element appeared
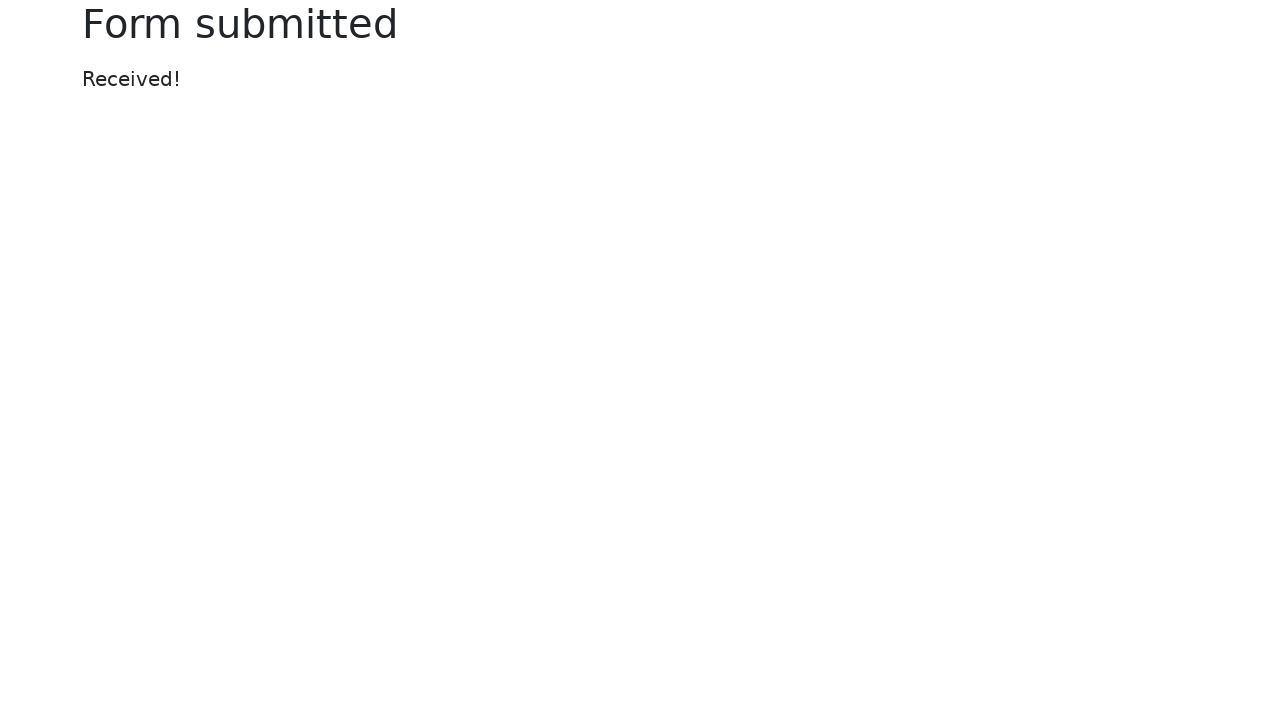

Located the success message element
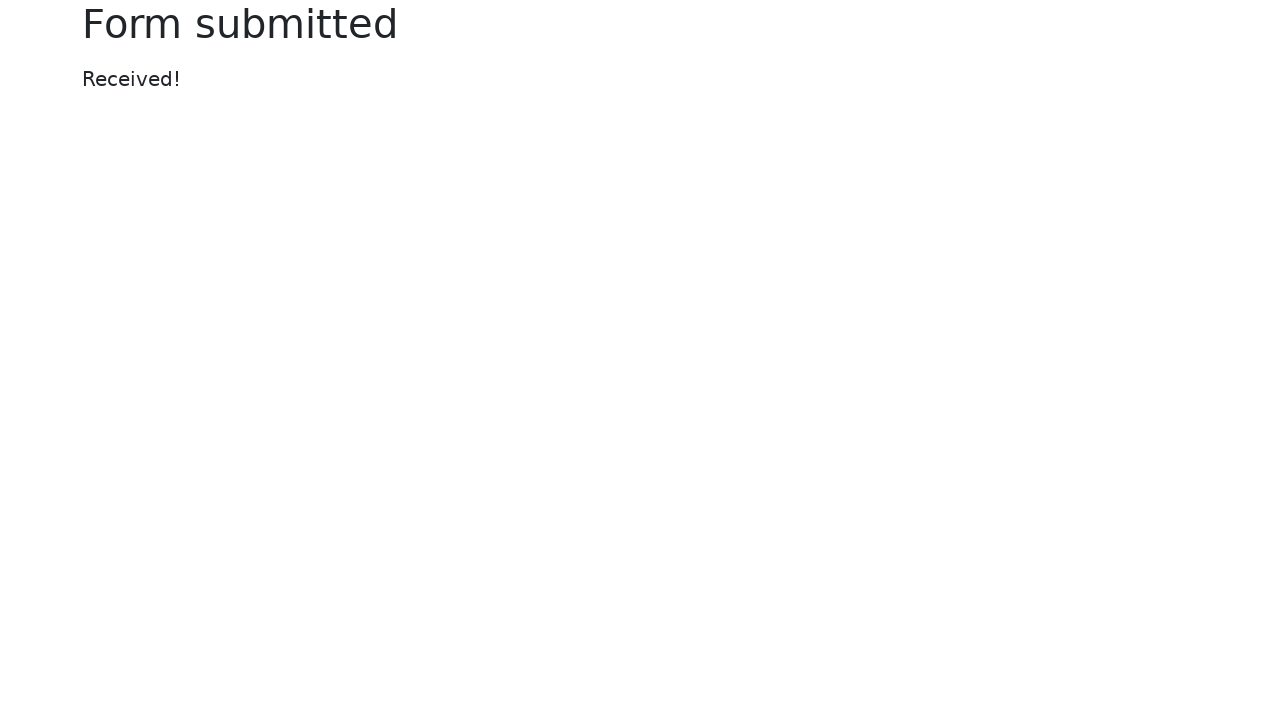

Verified success message displays 'Received!'
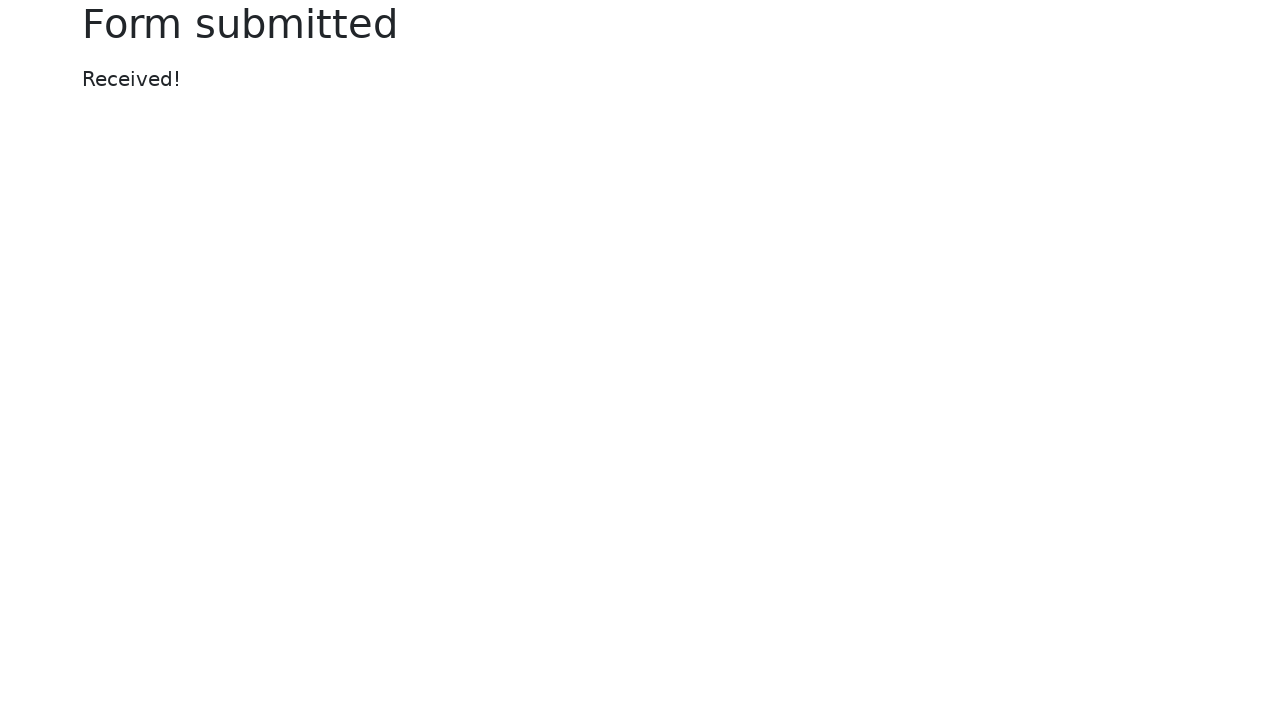

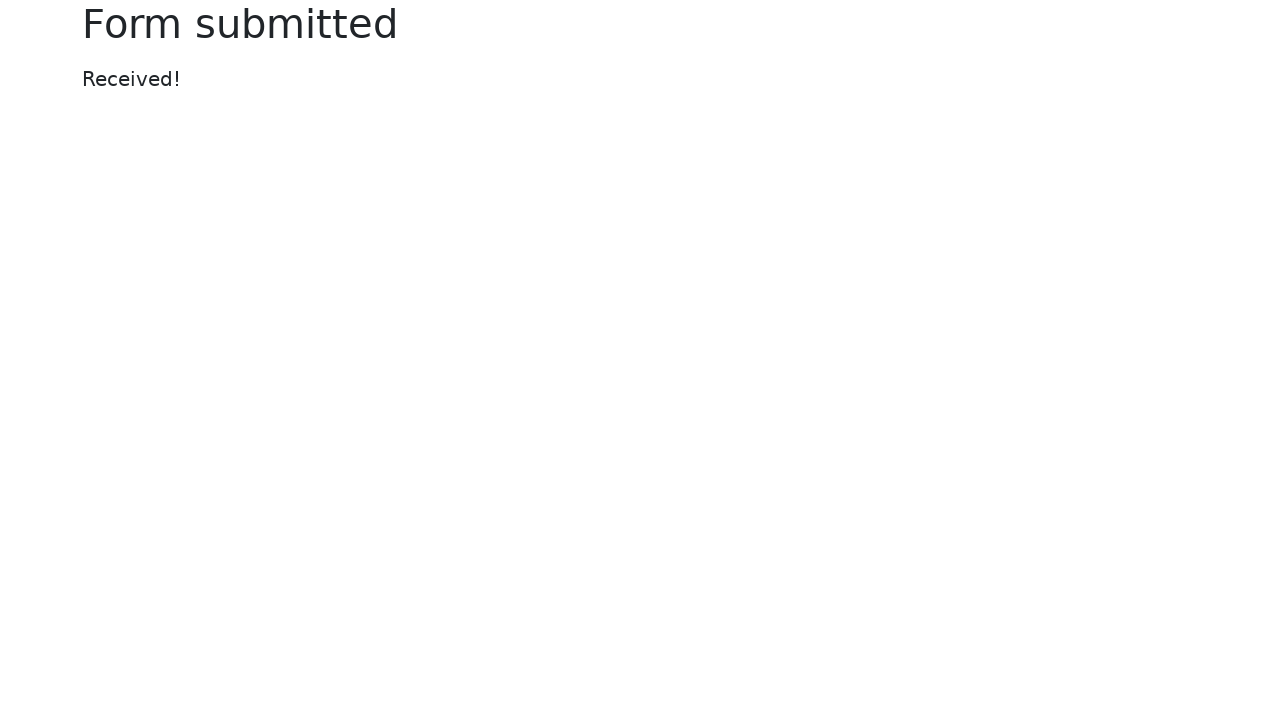